Tests adding todo items by filling the input and pressing Enter, then verifying the items appear in the list

Starting URL: https://demo.playwright.dev/todomvc

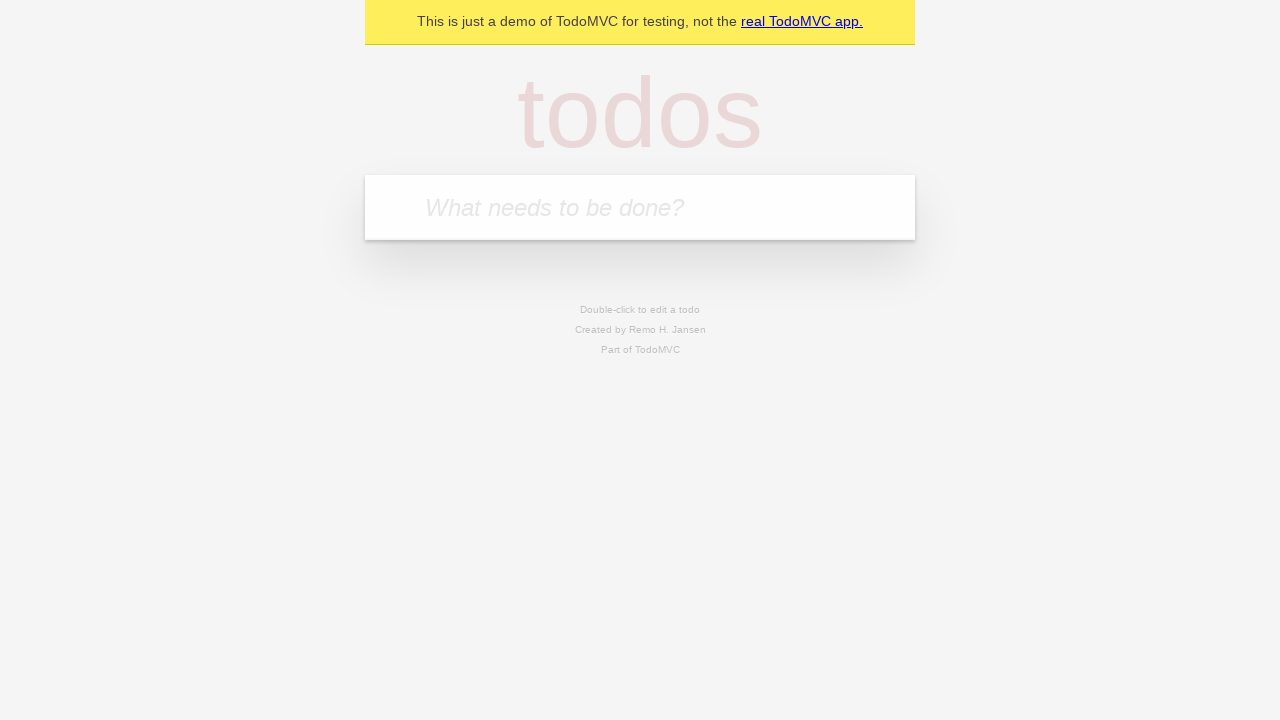

Filled todo input with 'buy some cheese' on internal:attr=[placeholder="What needs to be done?"i]
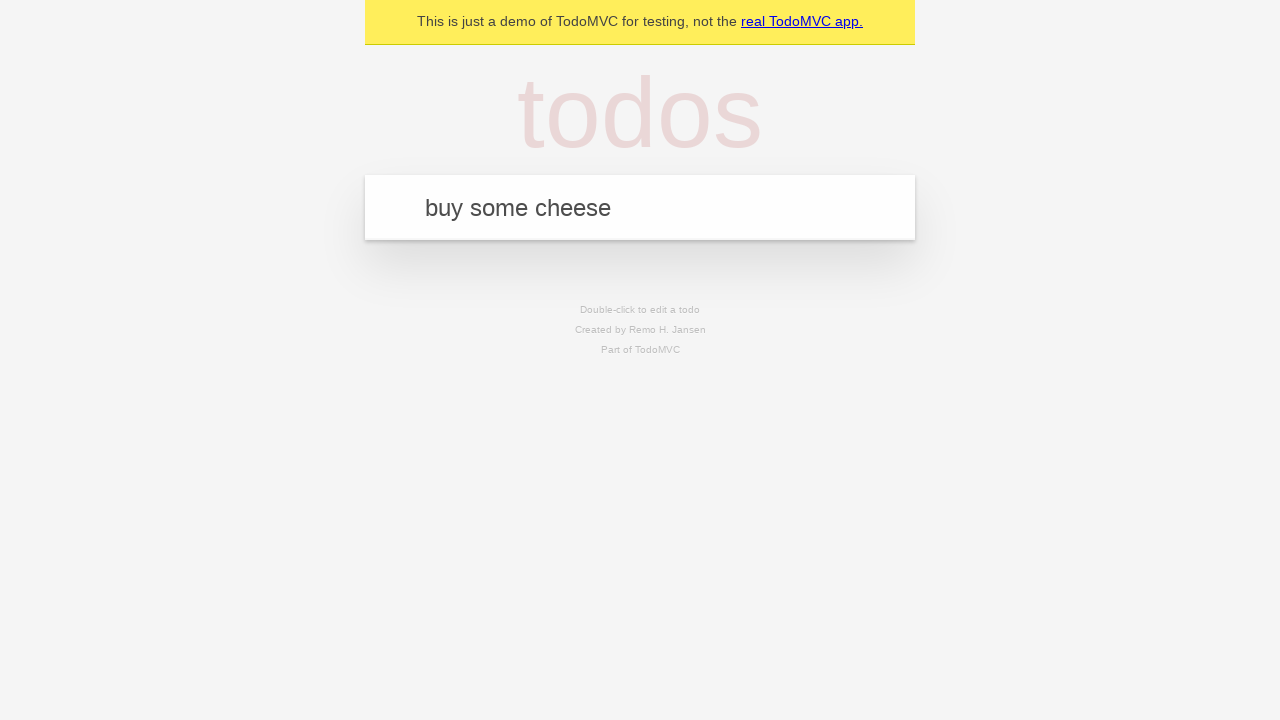

Pressed Enter to add first todo item on internal:attr=[placeholder="What needs to be done?"i]
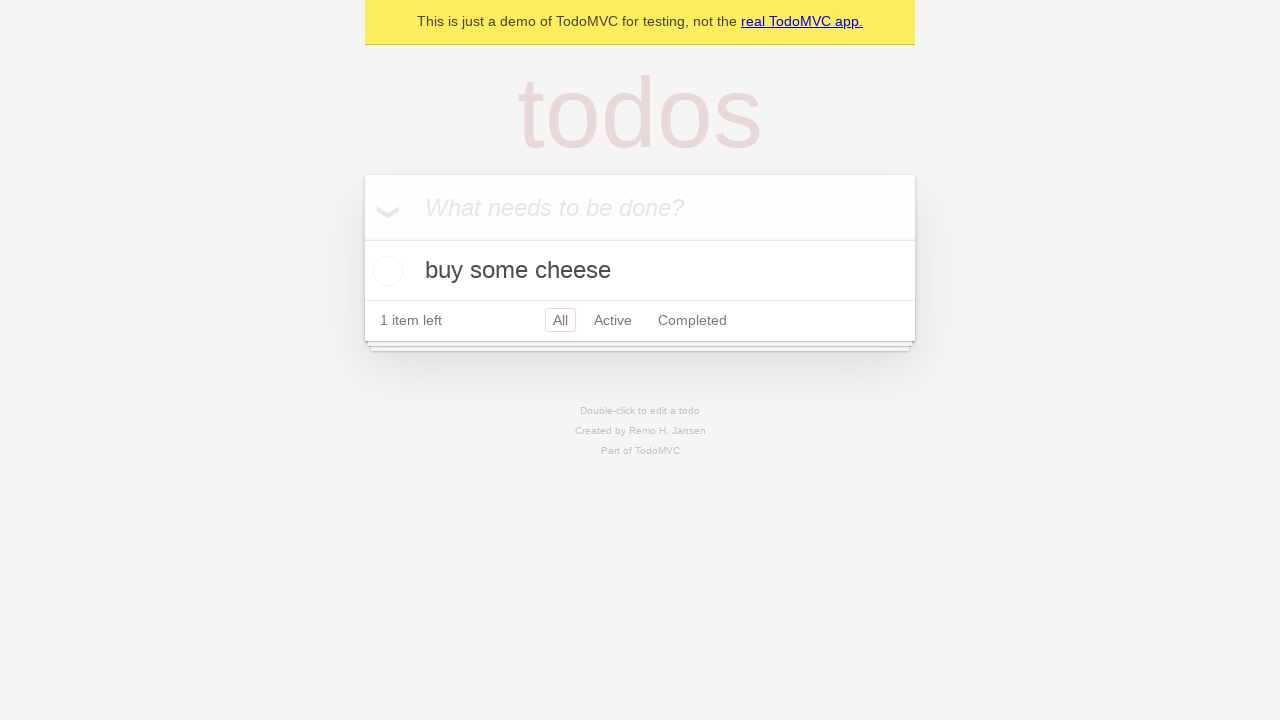

First todo item appeared in the list
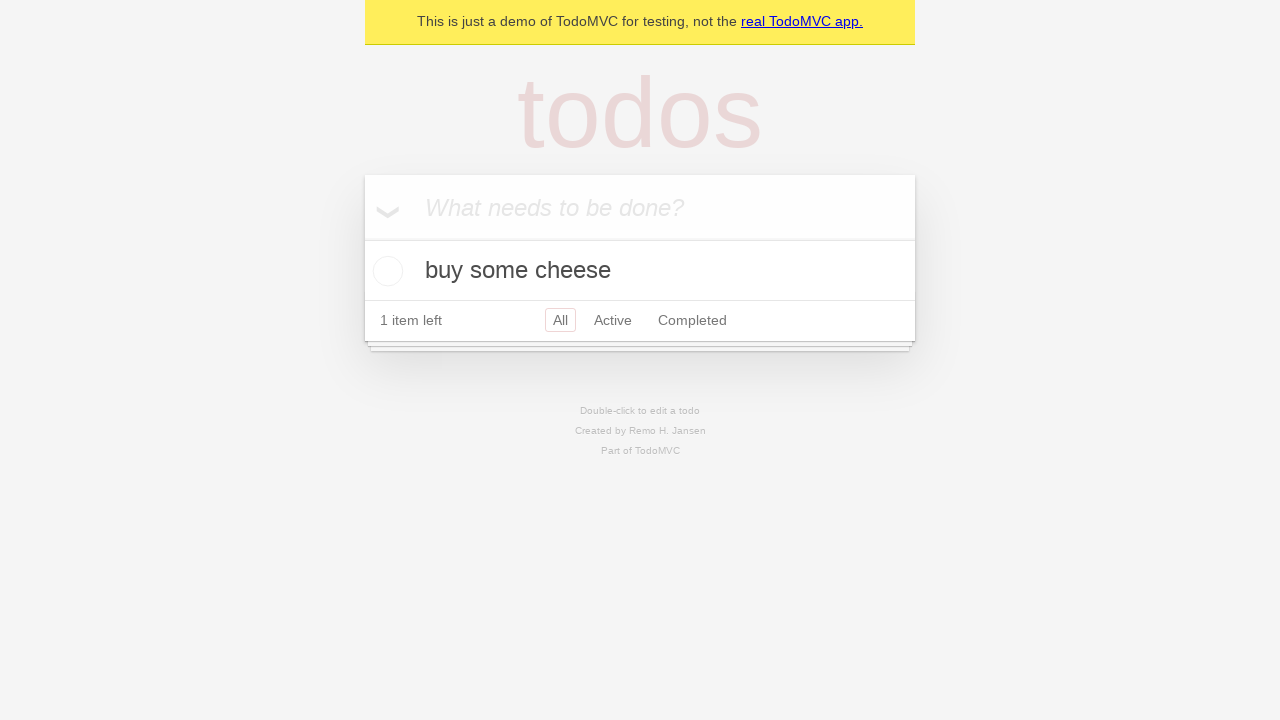

Filled todo input with 'feed the cat' on internal:attr=[placeholder="What needs to be done?"i]
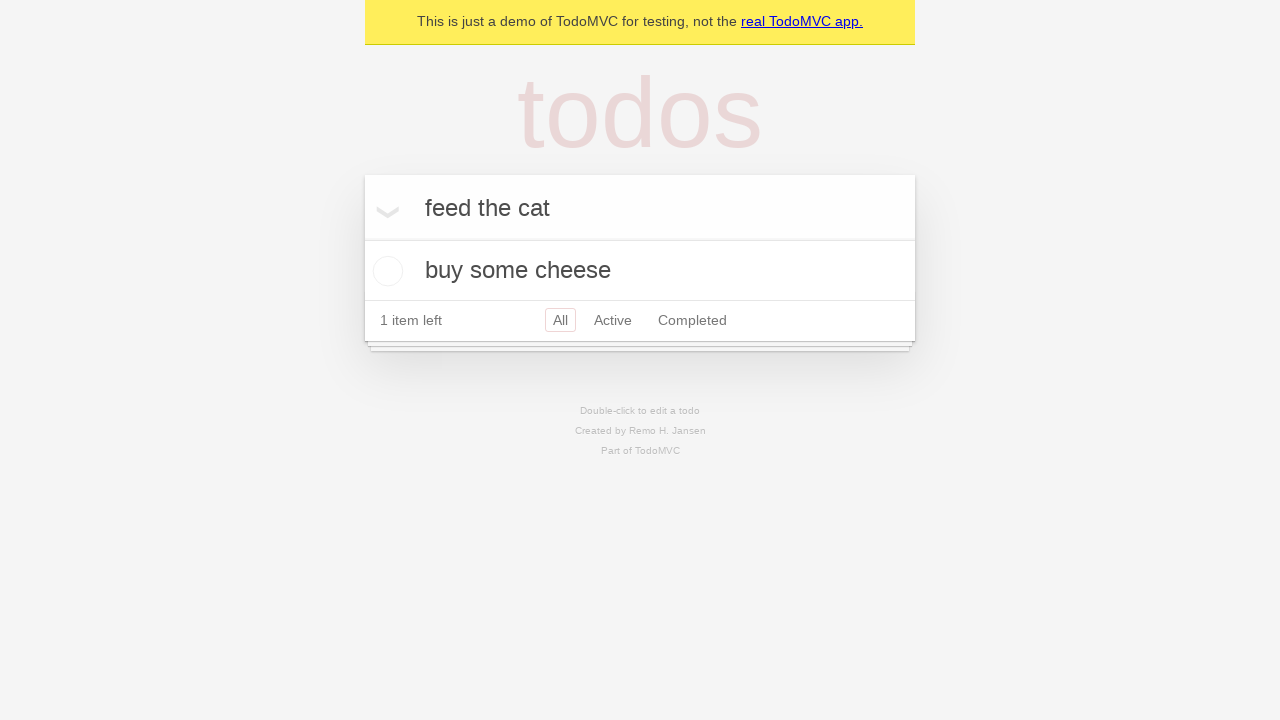

Pressed Enter to add second todo item on internal:attr=[placeholder="What needs to be done?"i]
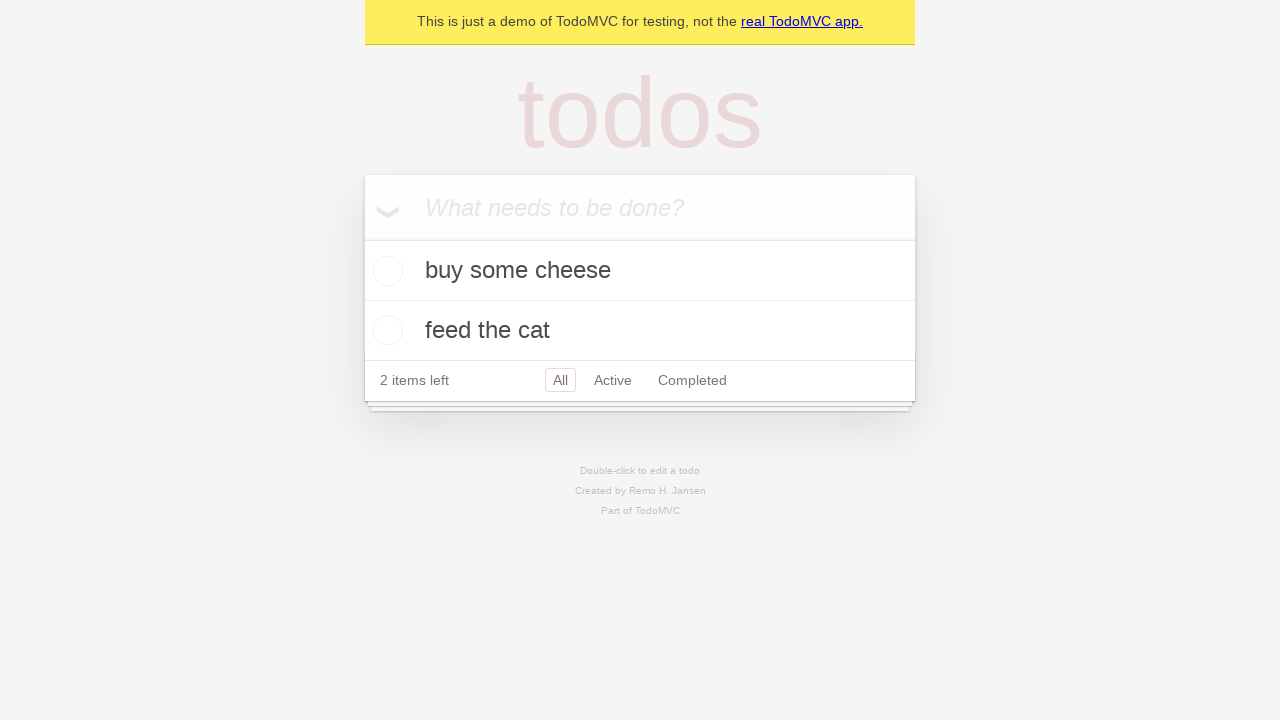

Both todo items are now visible in the list
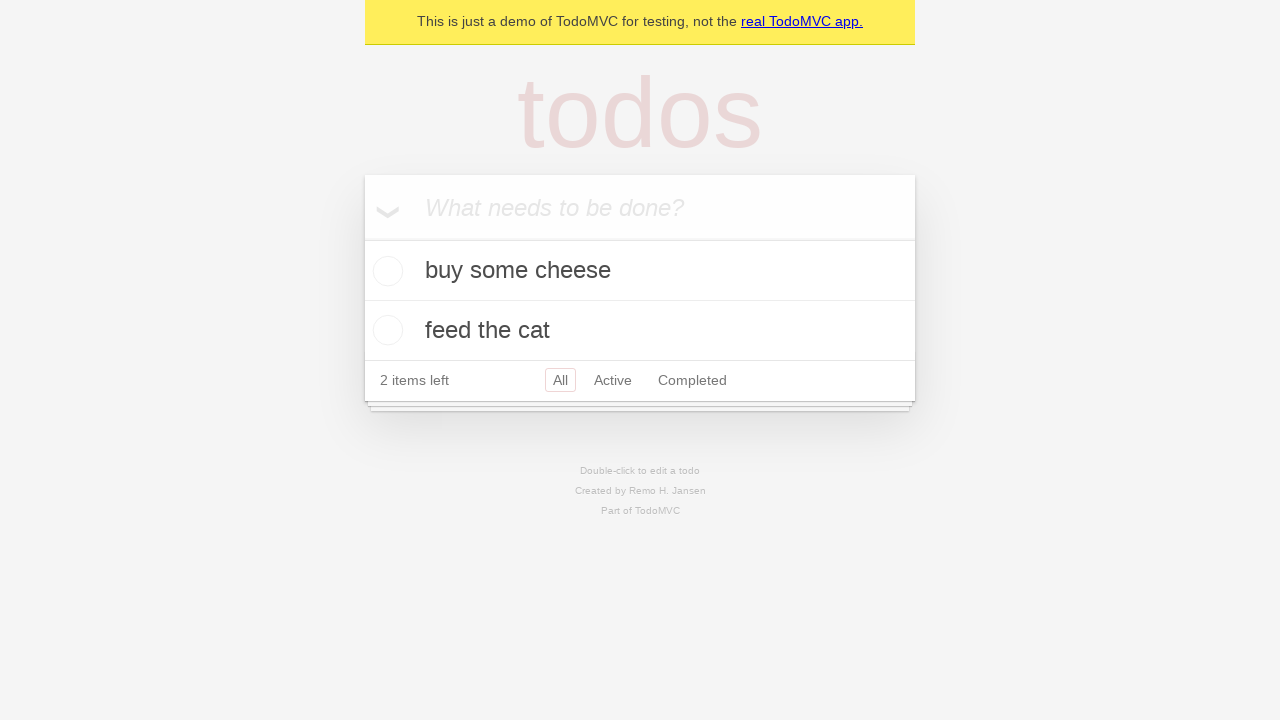

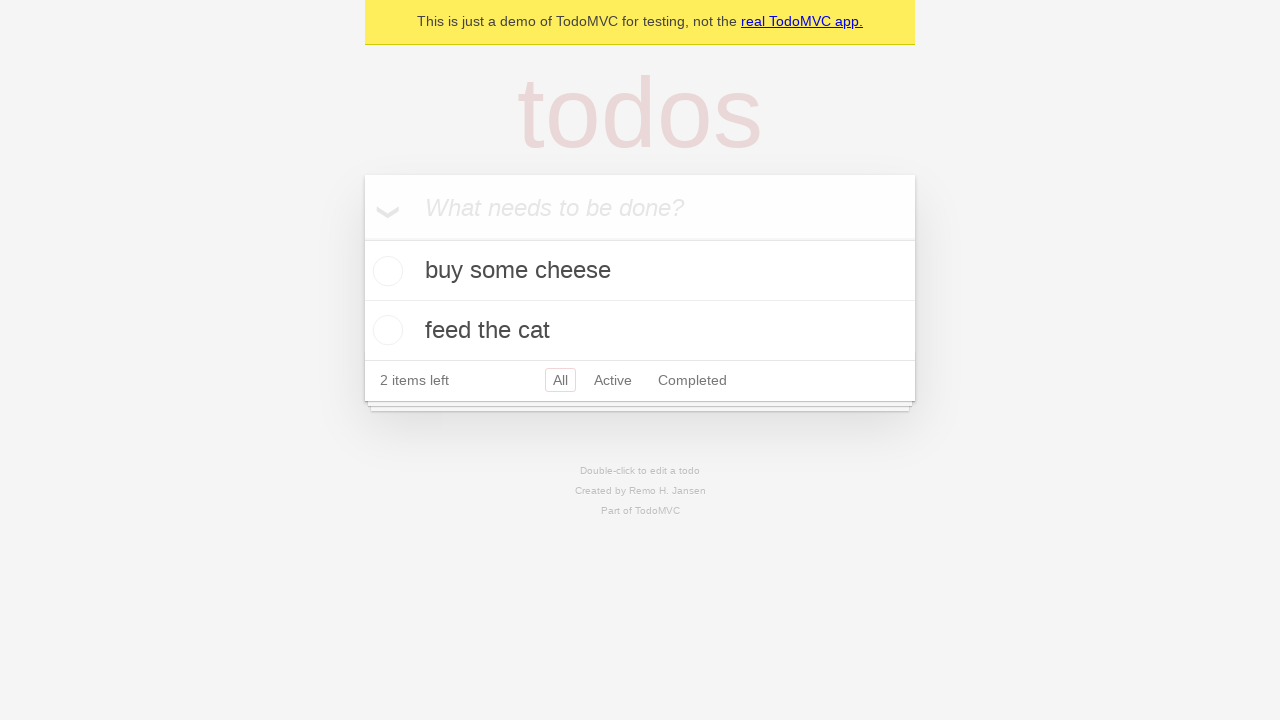